Tests dynamic loading page by clicking start button and waiting for username input field to become visible before entering text

Starting URL: https://practice.cydeo.com/dynamic_loading/1

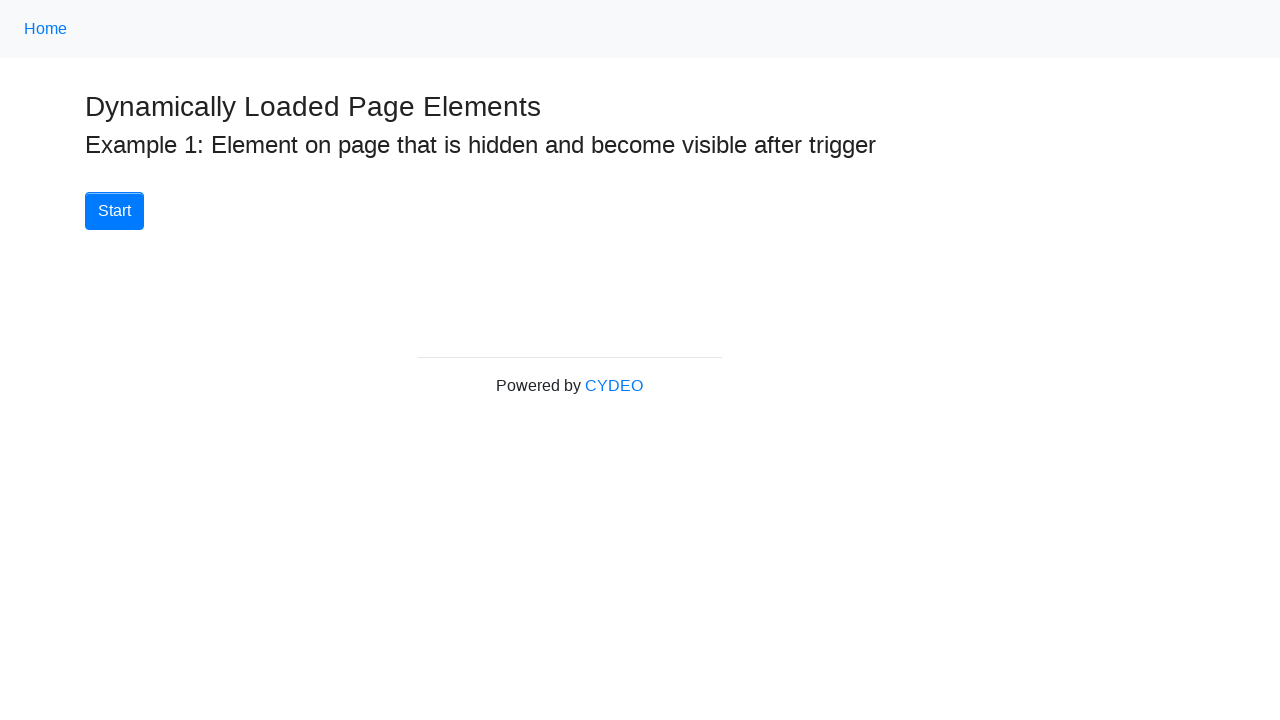

Clicked start button to trigger dynamic loading at (114, 211) on button
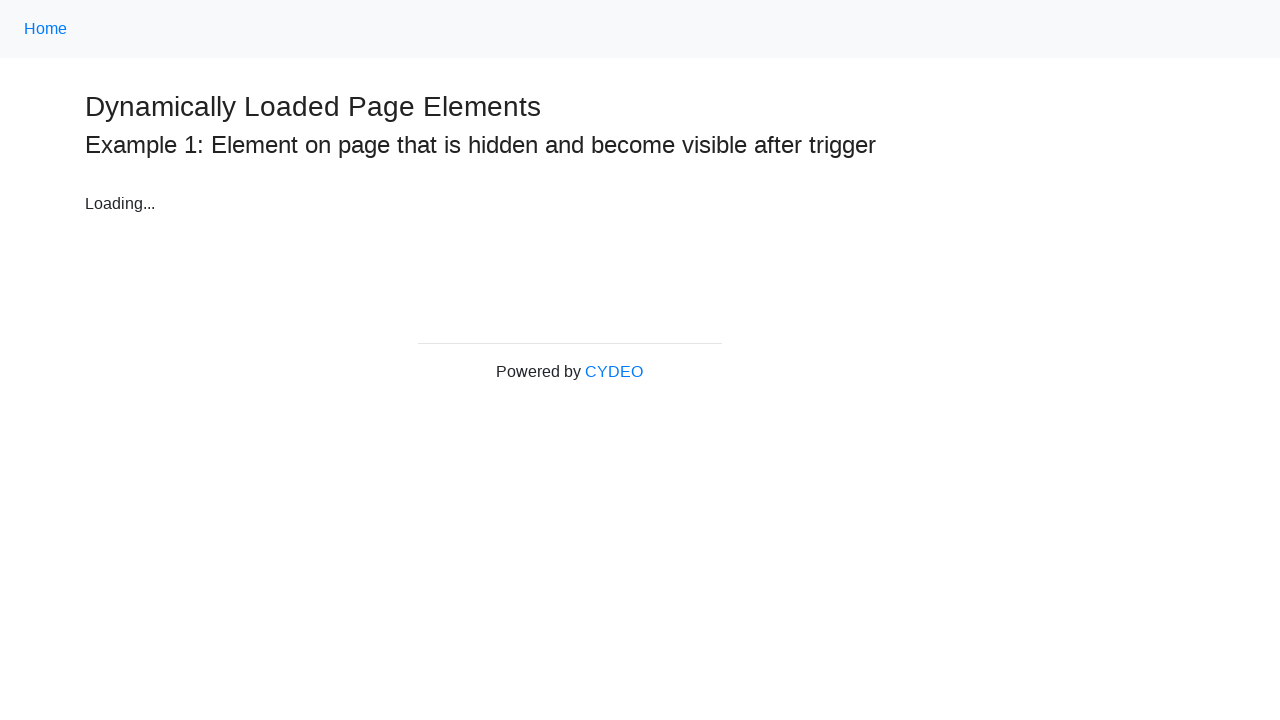

Username input field became visible after waiting
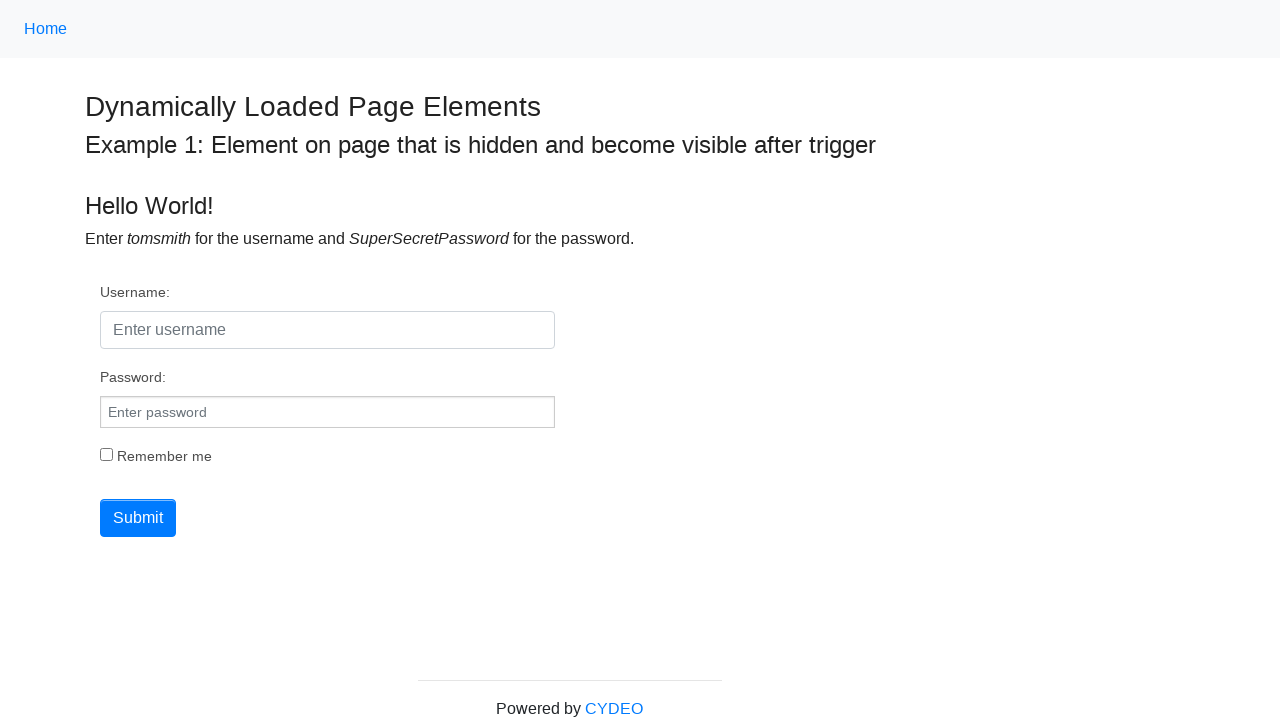

Entered 'MikeSmith' into username input field on #username
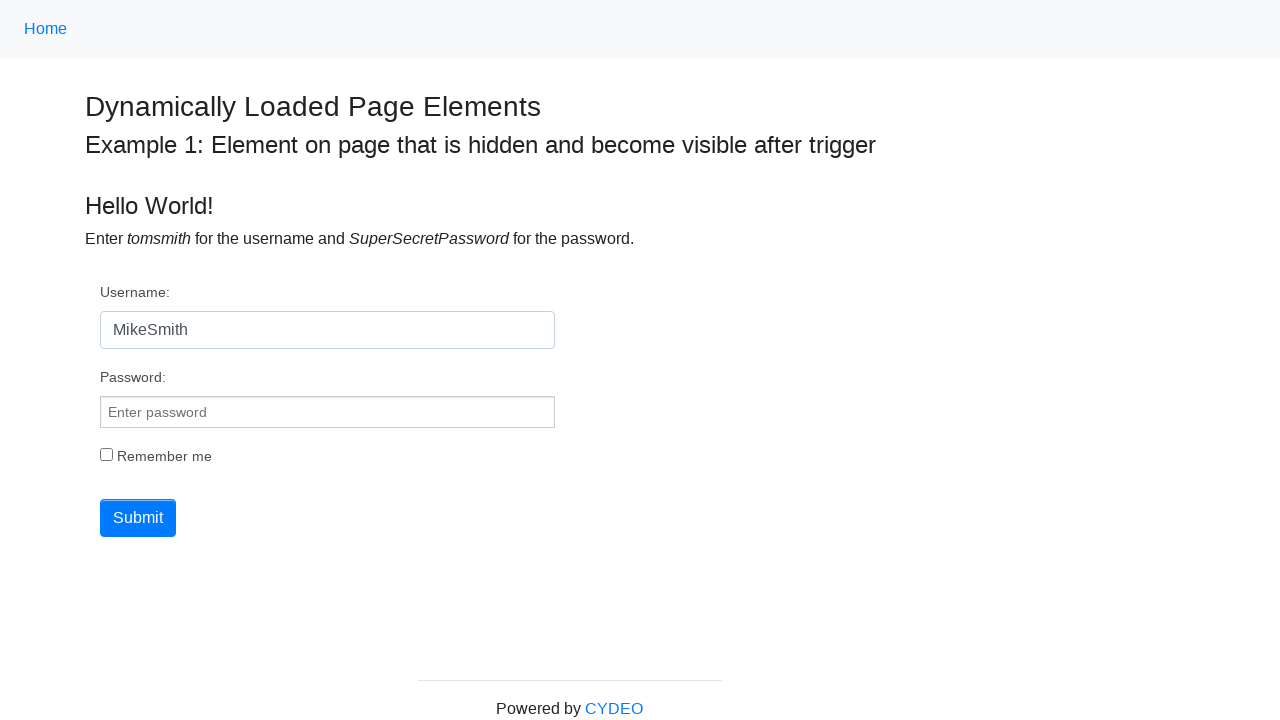

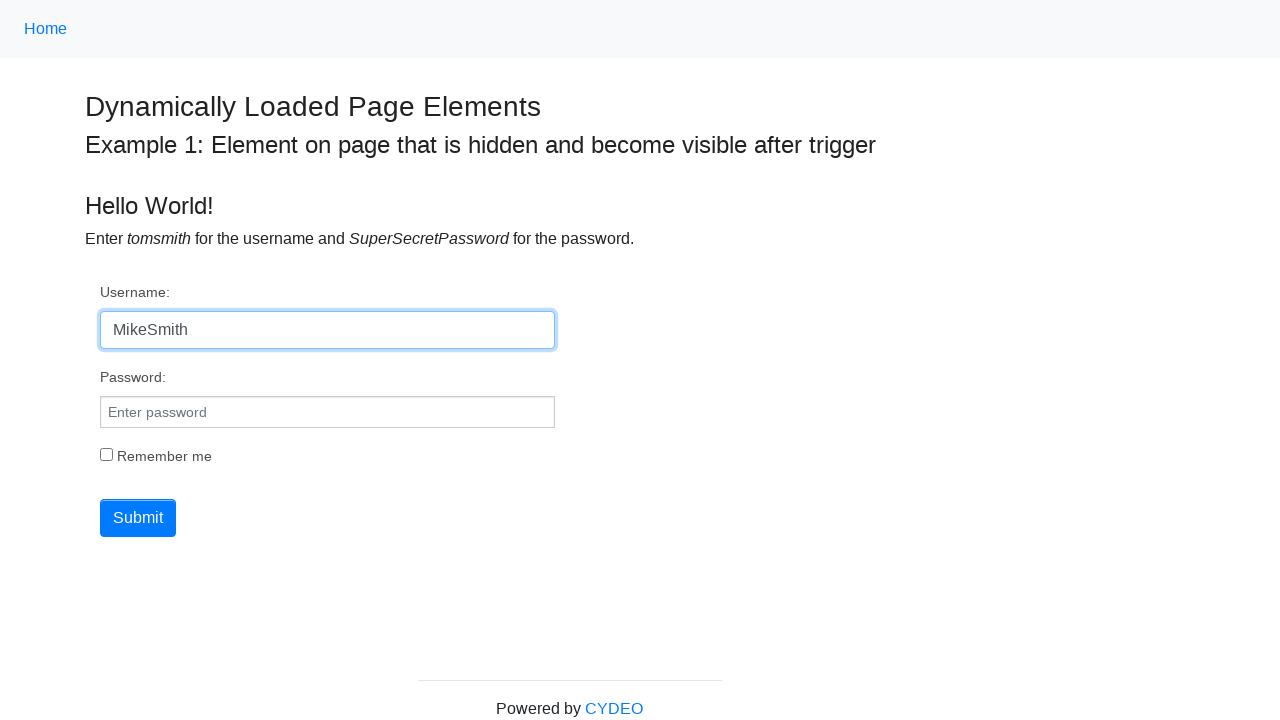